Tests the Playwright homepage by verifying the page title contains "Playwright", checking that the "Get started" link has the correct href attribute, clicking it, and verifying navigation to the intro page.

Starting URL: https://playwright.dev

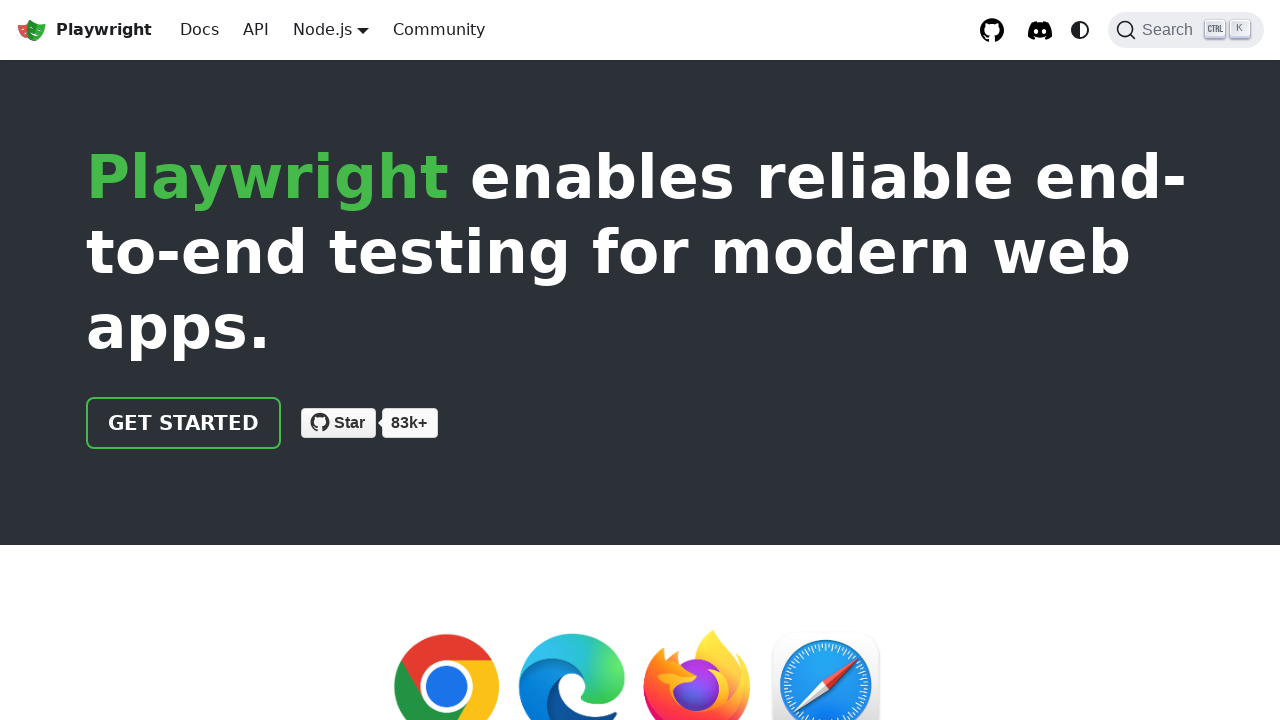

Verified page title contains 'Playwright'
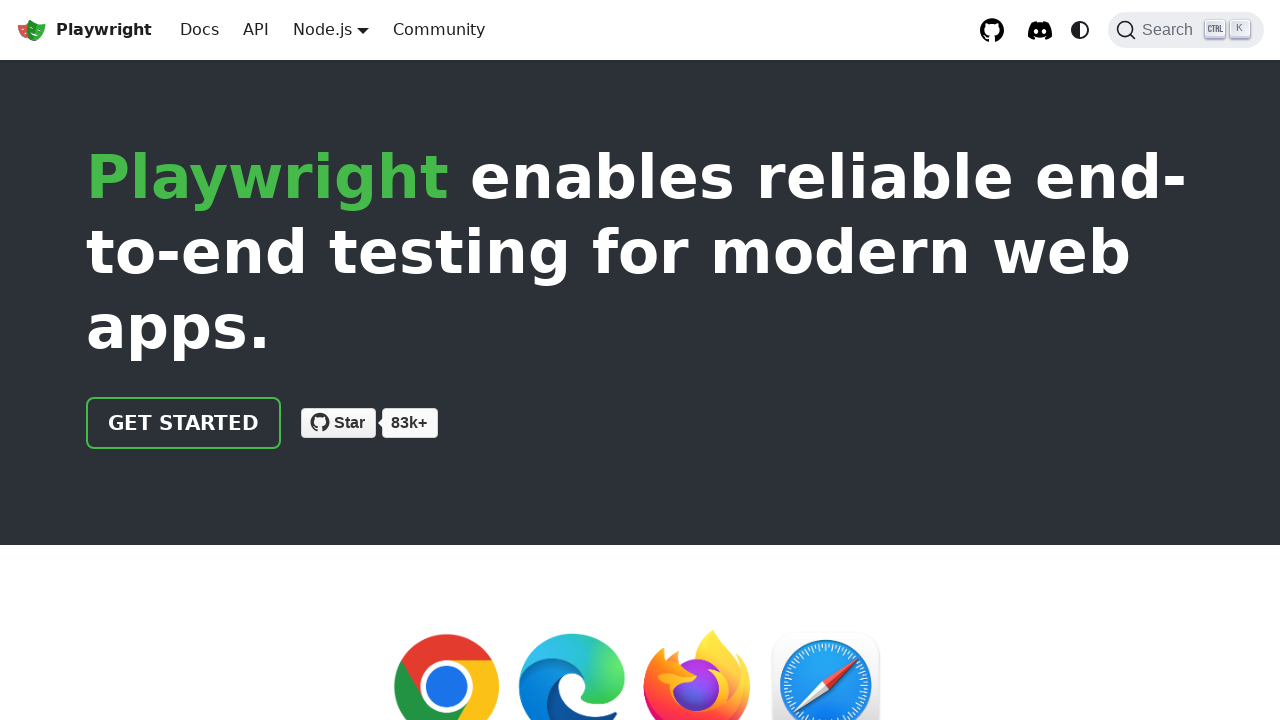

Located 'Get started' link
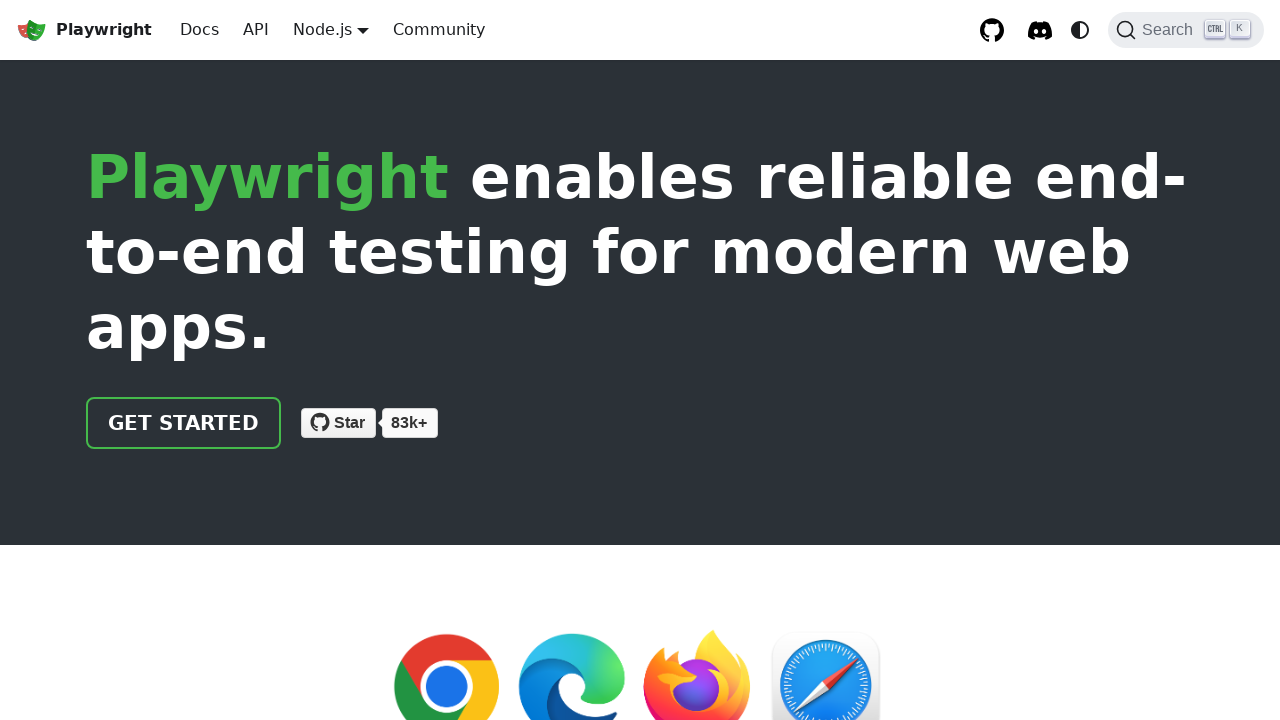

Verified 'Get started' link has href='/docs/intro'
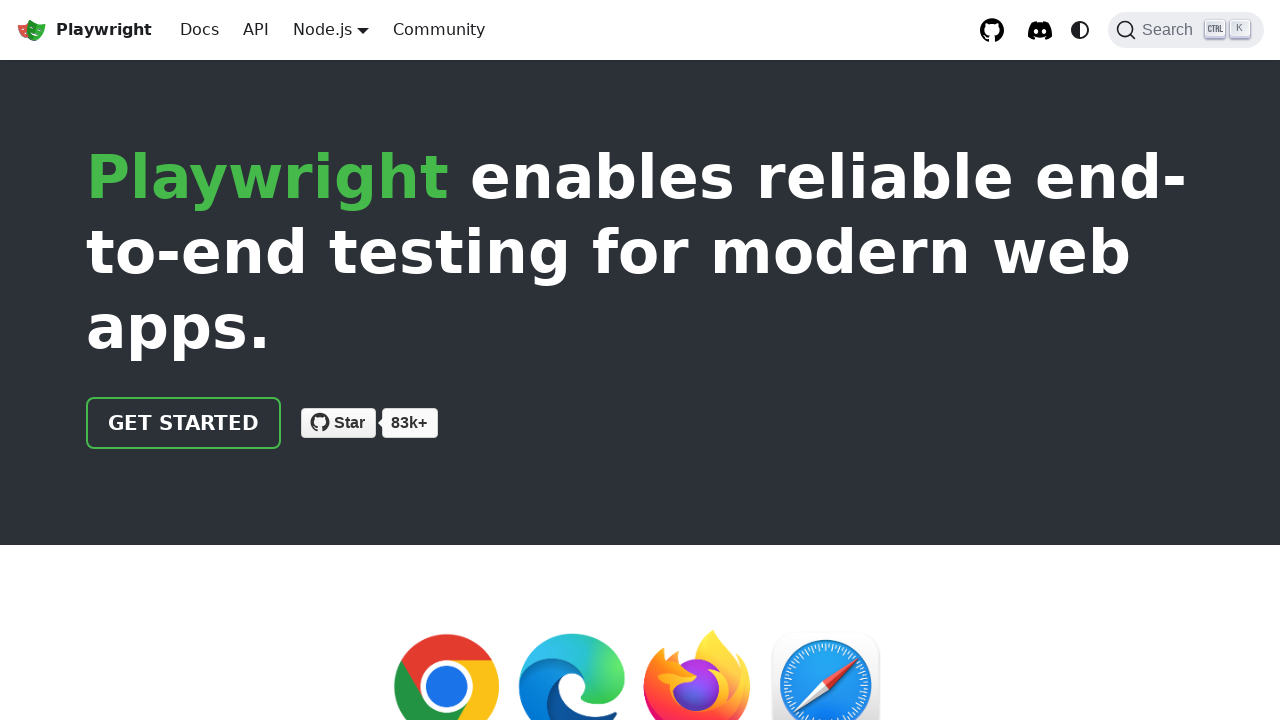

Clicked 'Get started' link at (184, 423) on internal:role=link[name="Get started"i]
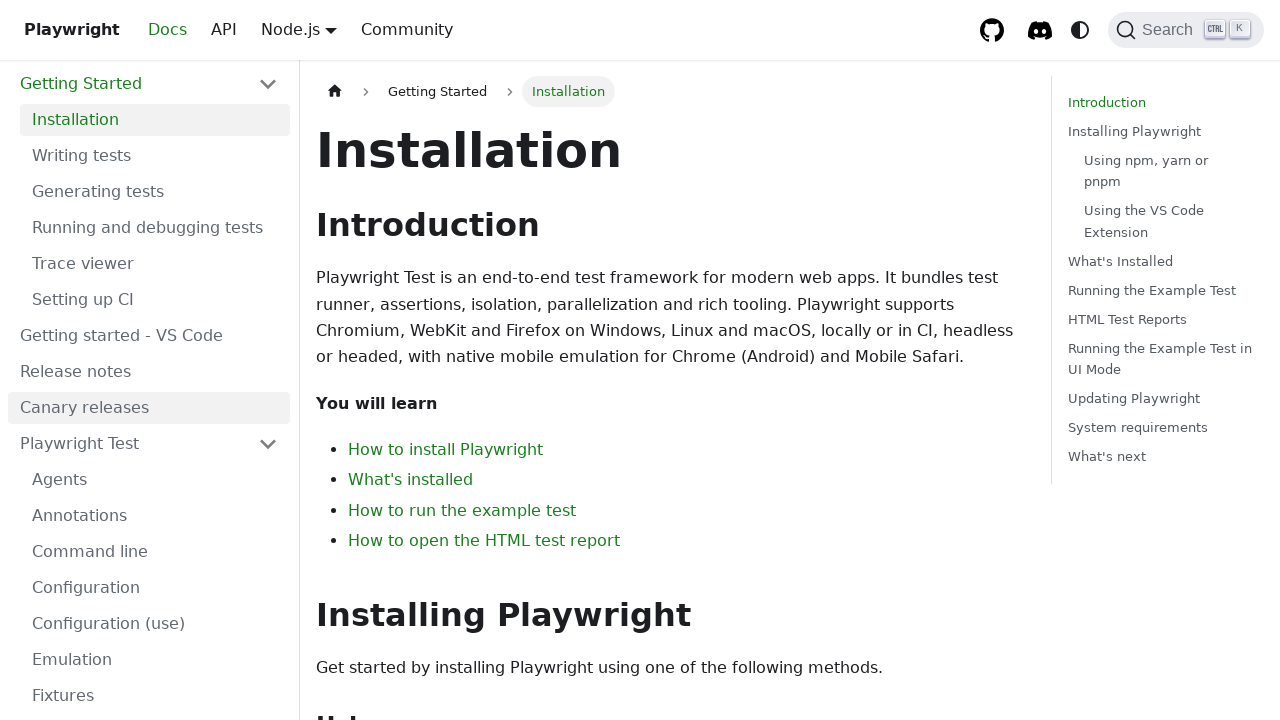

Verified page URL contains 'intro'
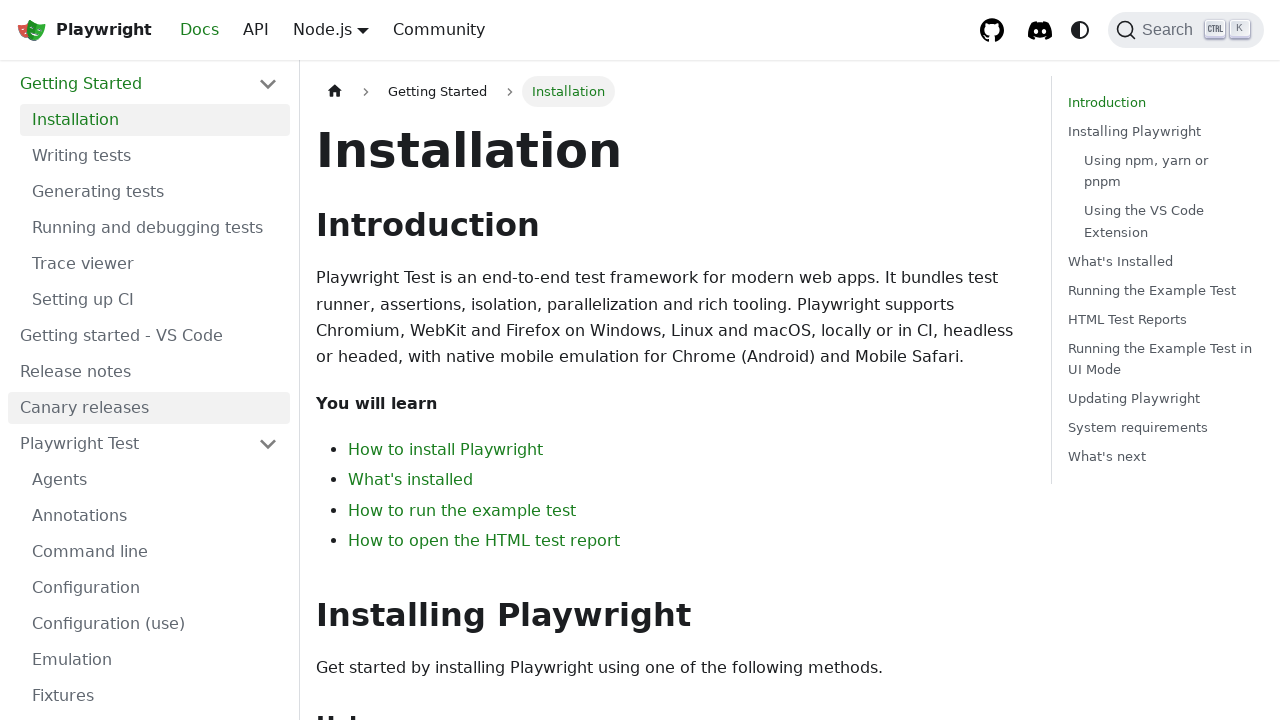

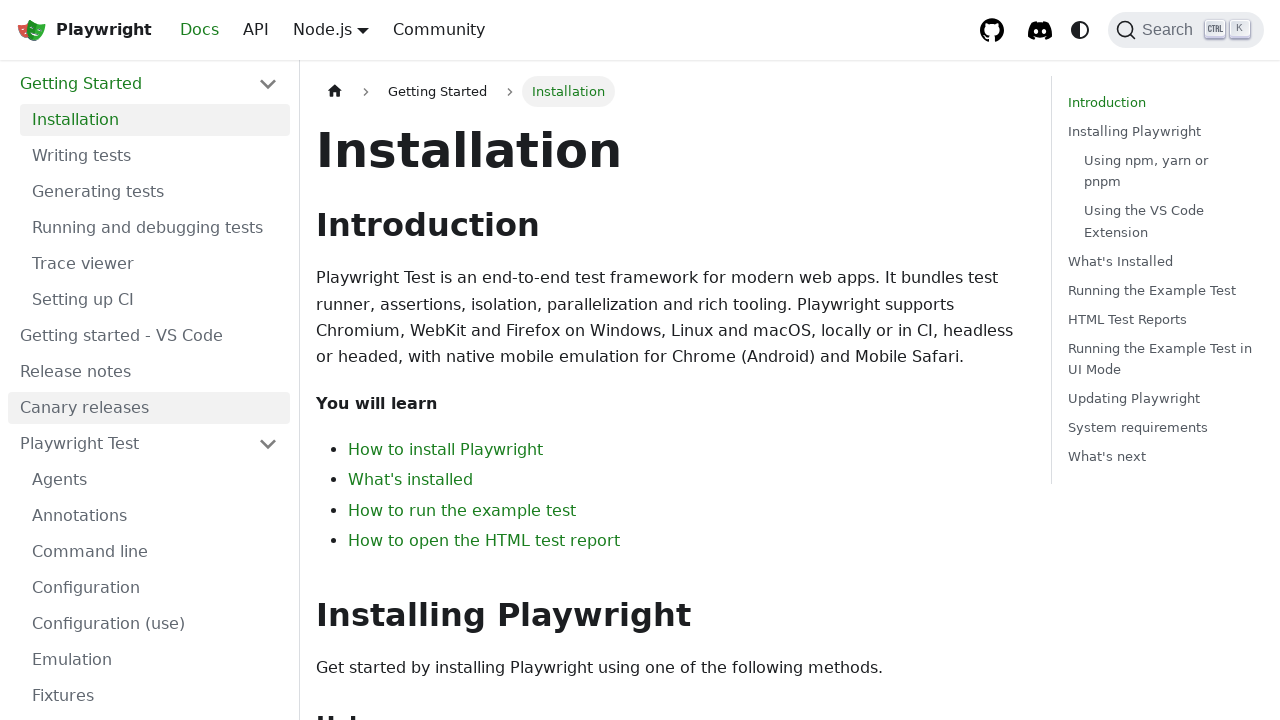